Tests radio button interaction by navigating to a static page and clicking on a radio button with value 'radio1'

Starting URL: https://chroma-tech-academy.mexil.it/static_page/

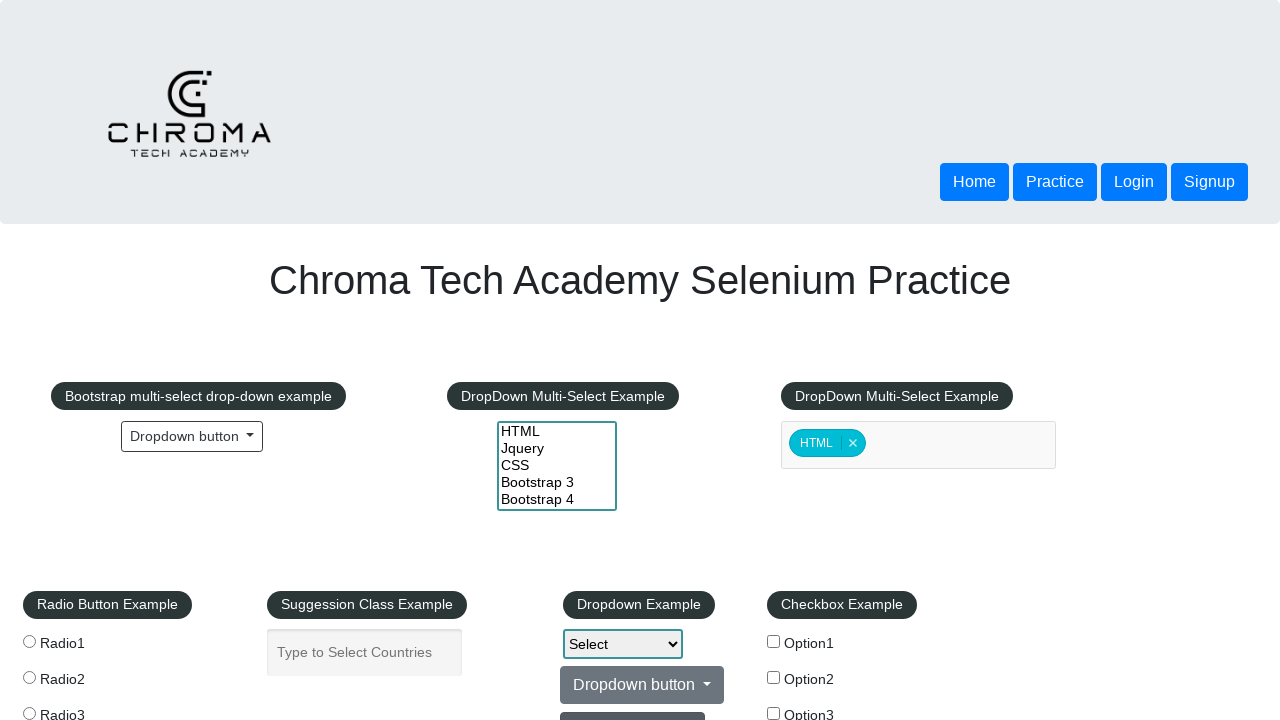

Navigated to static page
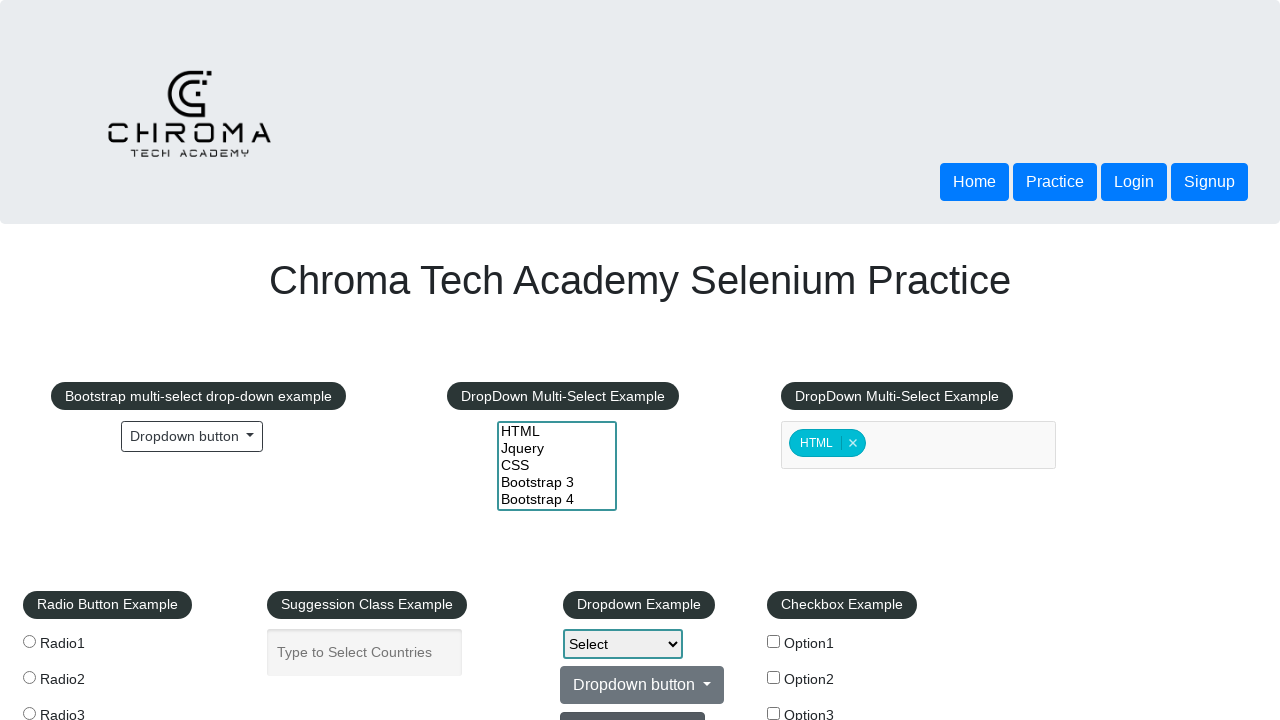

Clicked radio button with value 'radio1' at (29, 642) on input[value='radio1']
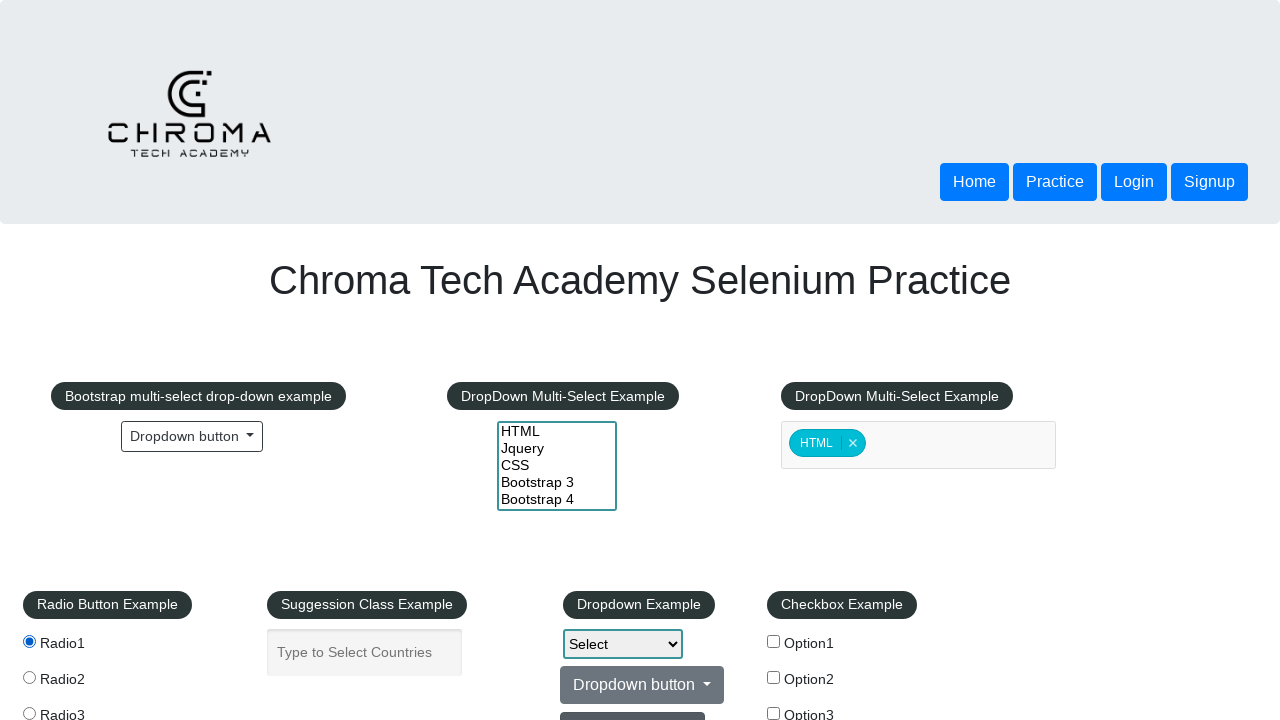

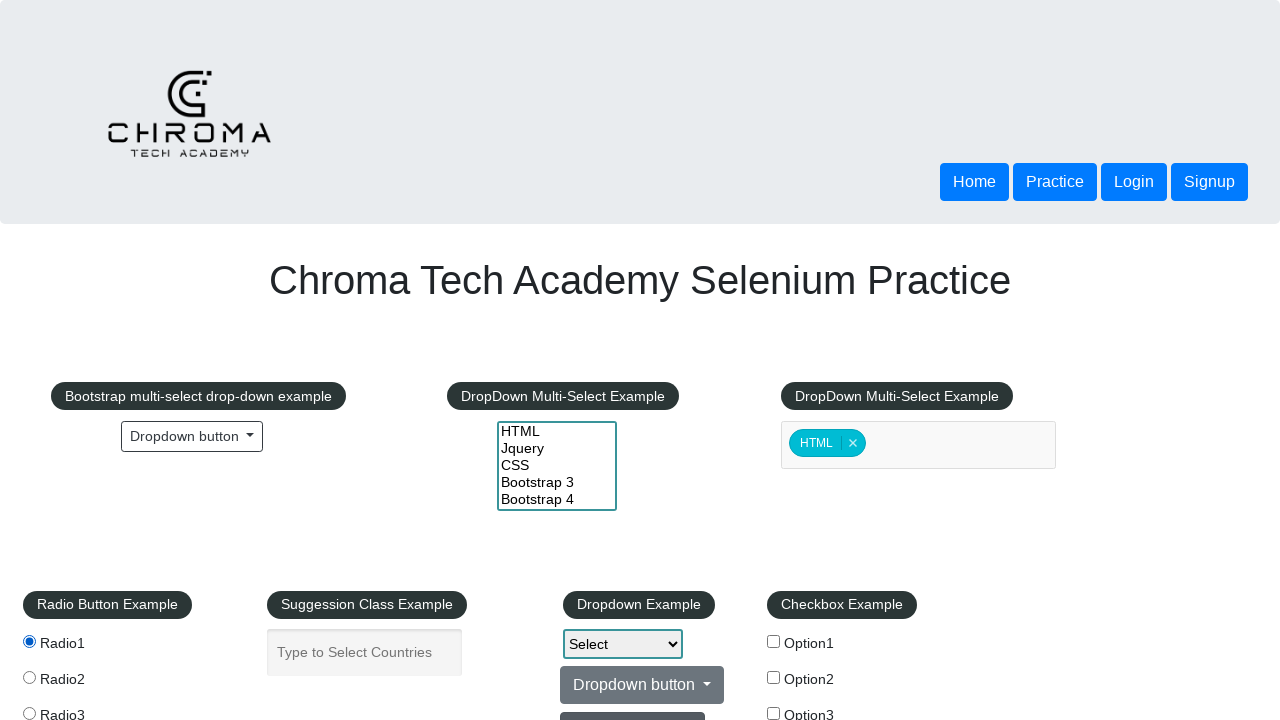